Solves a math problem by reading two numbers, calculating their sum, selecting the result from a dropdown, and submitting the form

Starting URL: http://suninjuly.github.io/selects1.html

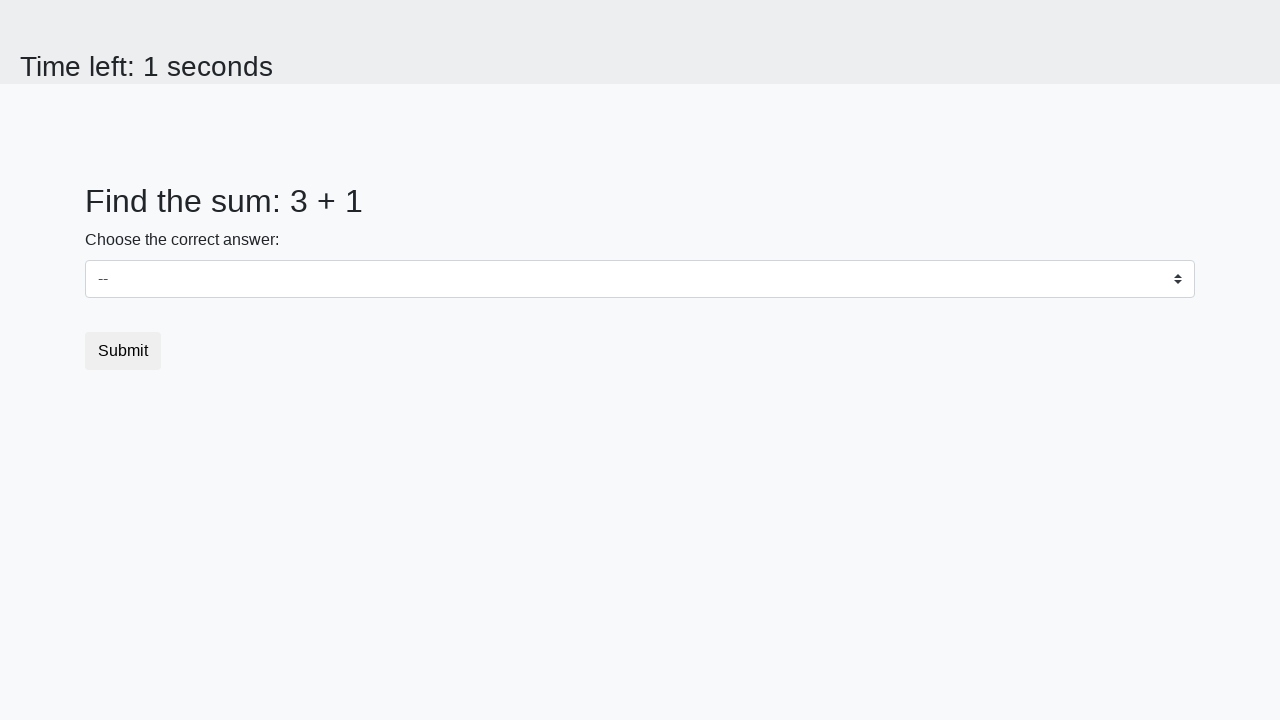

Retrieved first number from #num1 element
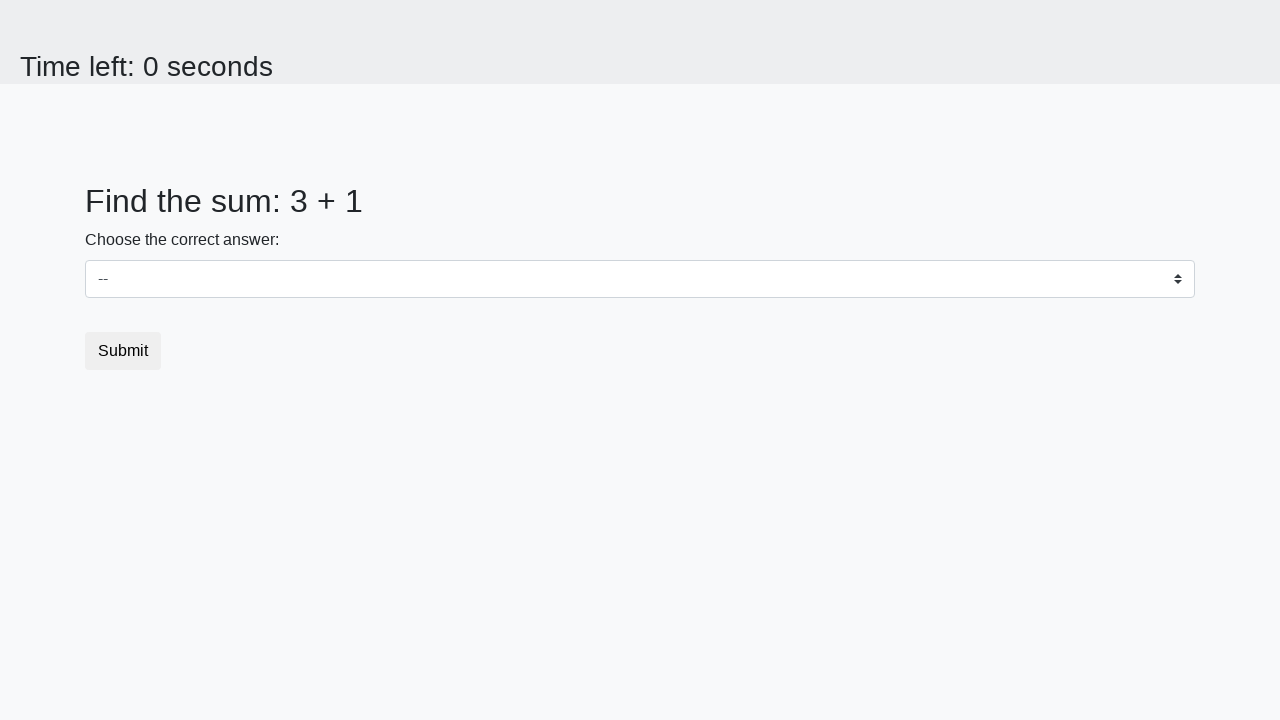

Retrieved second number from #num2 element
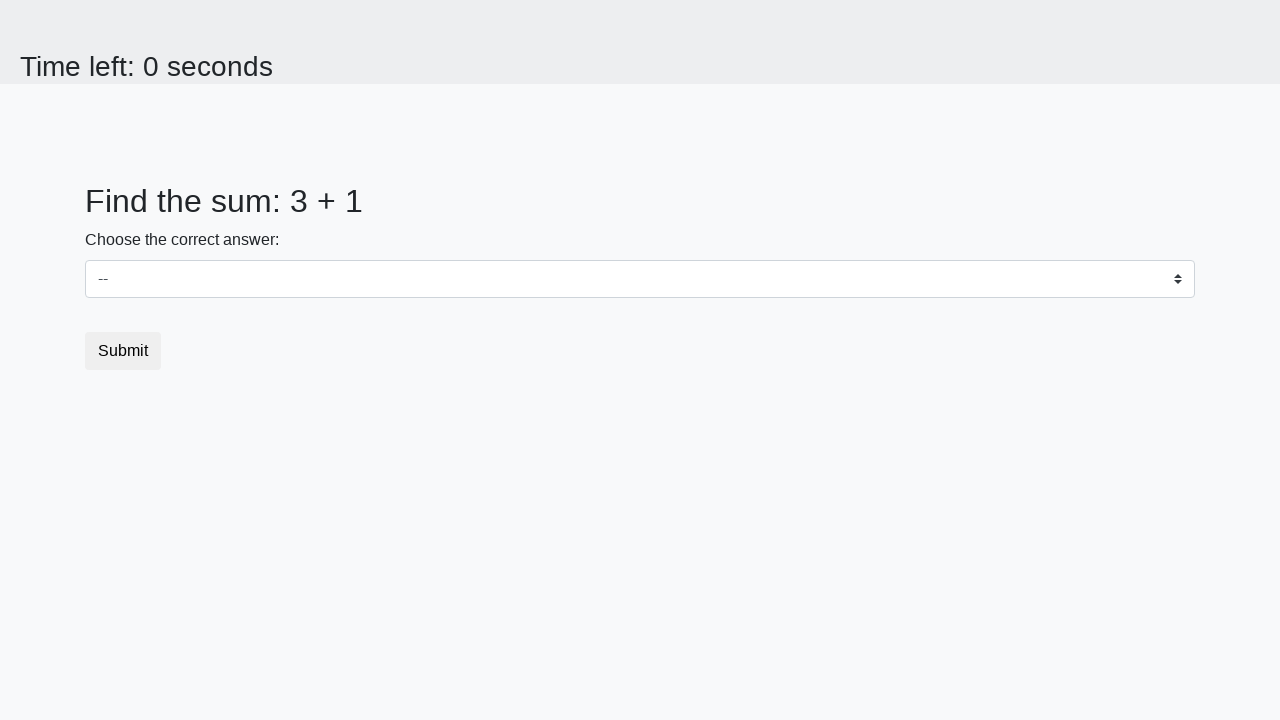

Calculated sum: 3 + 1 = 4
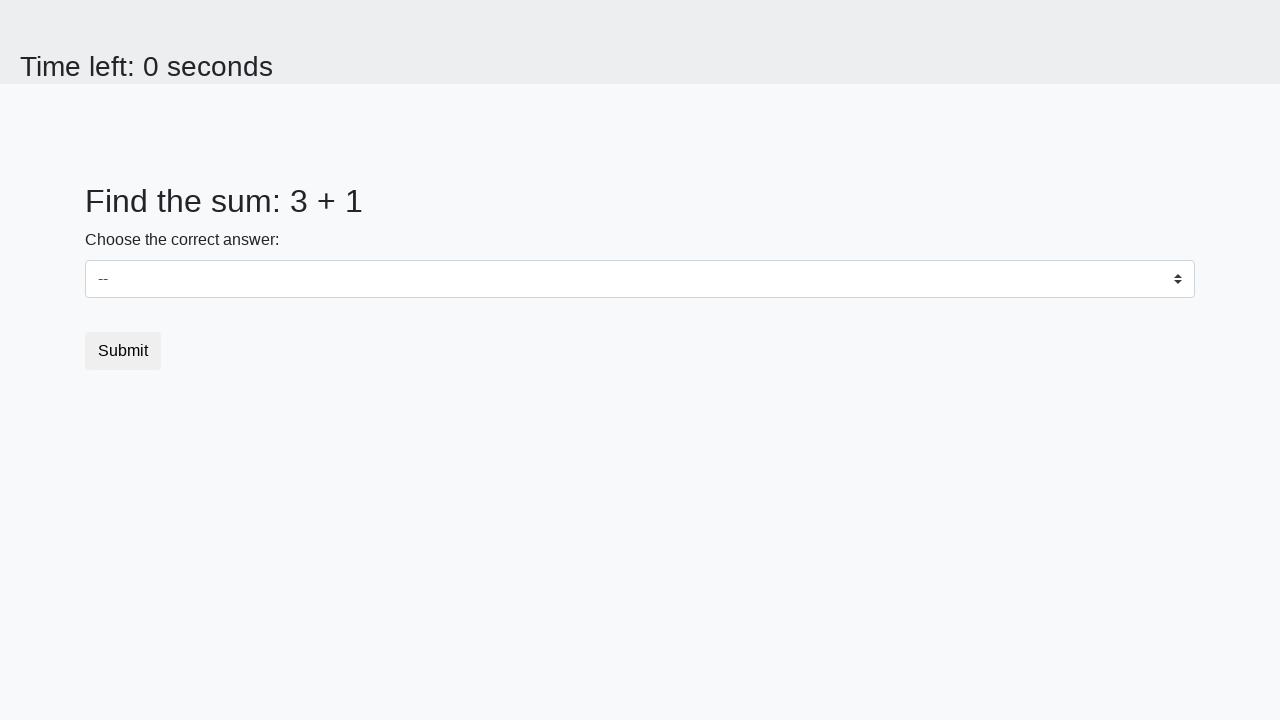

Selected calculated sum '4' from dropdown on select
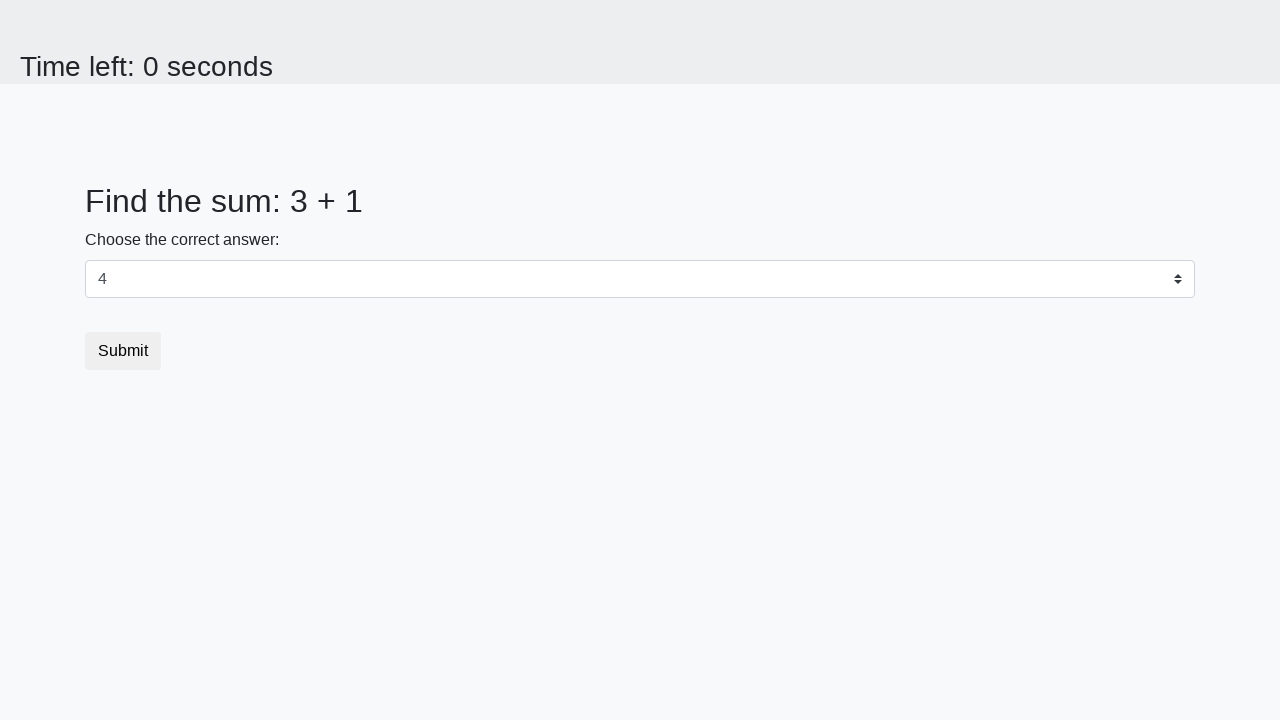

Clicked submit button to submit the form at (123, 351) on [type="submit"]
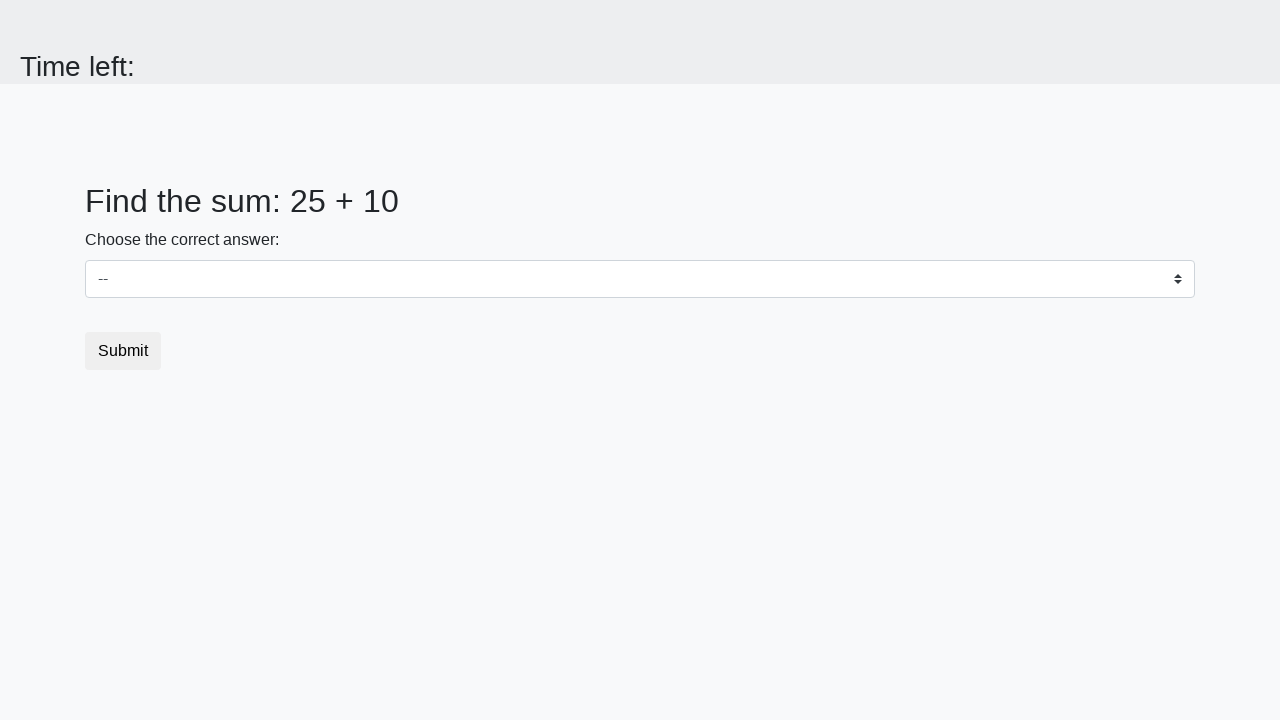

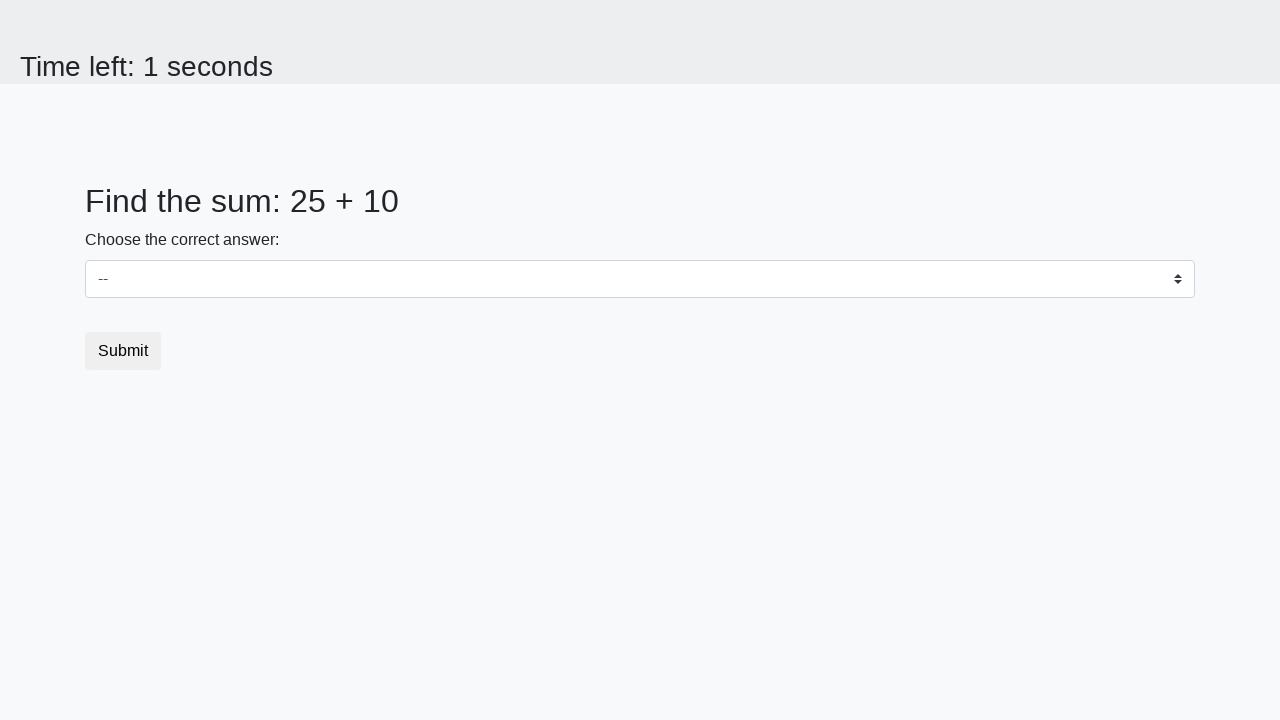